Tests the complete flight booking flow on BlazeDemo: searches for flights, selects a United Airlines flight, fills in passenger and payment details, and completes the purchase to verify the confirmation page.

Starting URL: https://blazedemo.com/

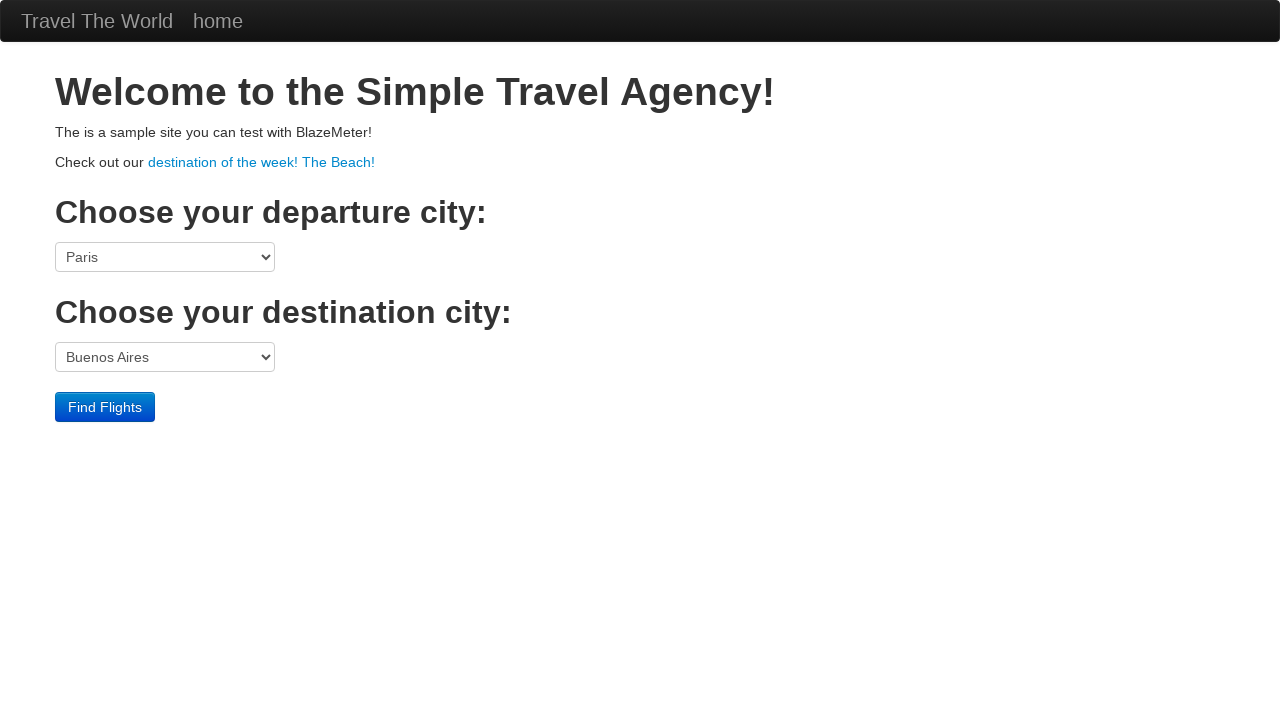

Verified page title contains 'BlazeDemo'
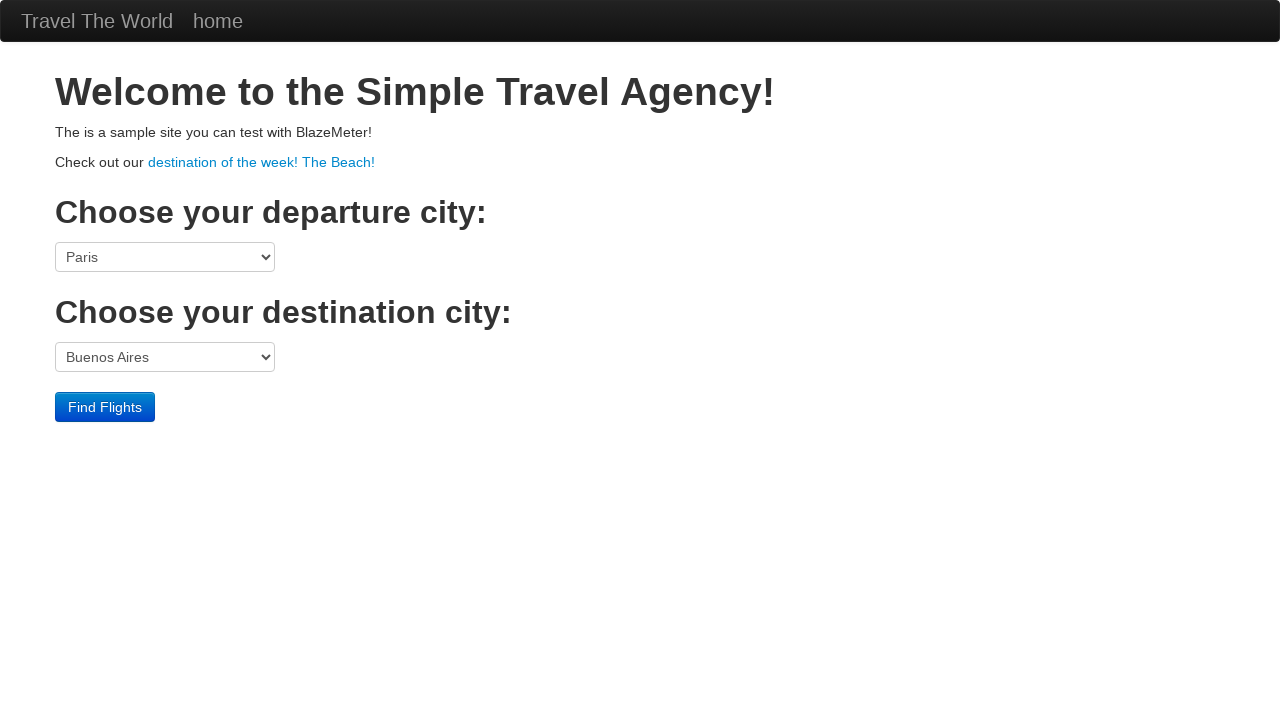

Clicked 'Find Flights' button to search for flights at (105, 407) on input[value='Find Flights']
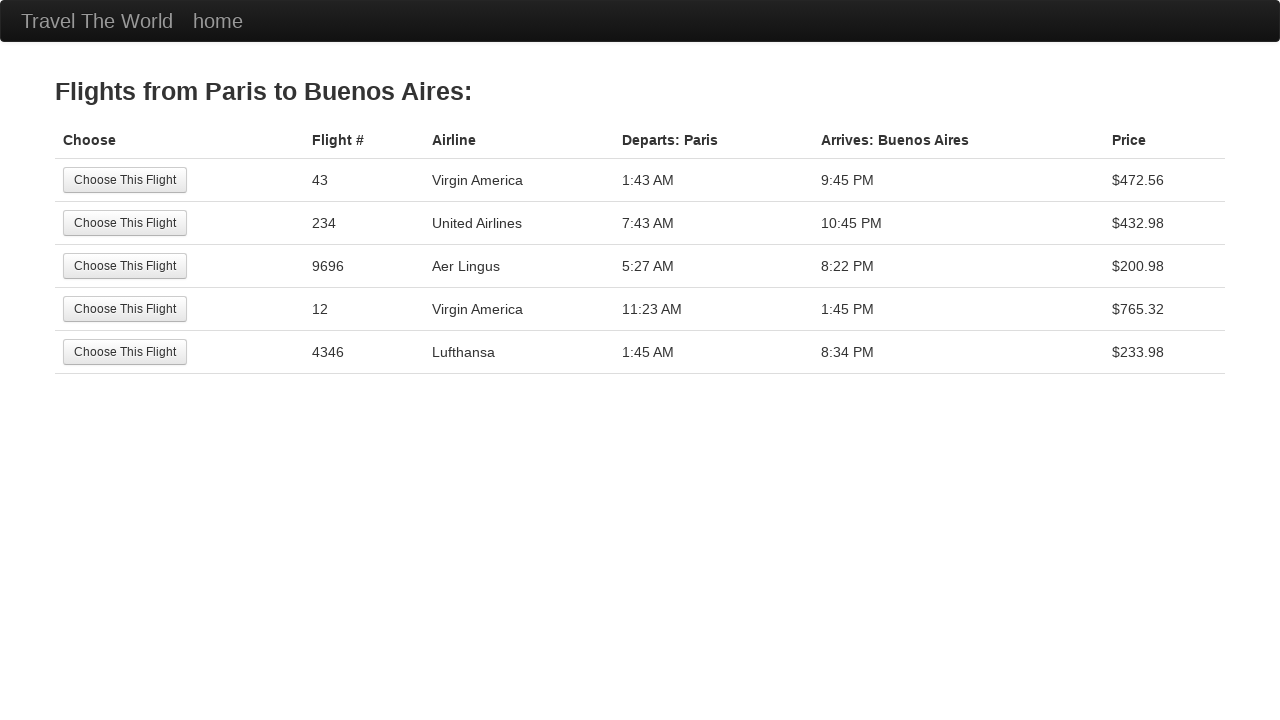

Flight search results page loaded
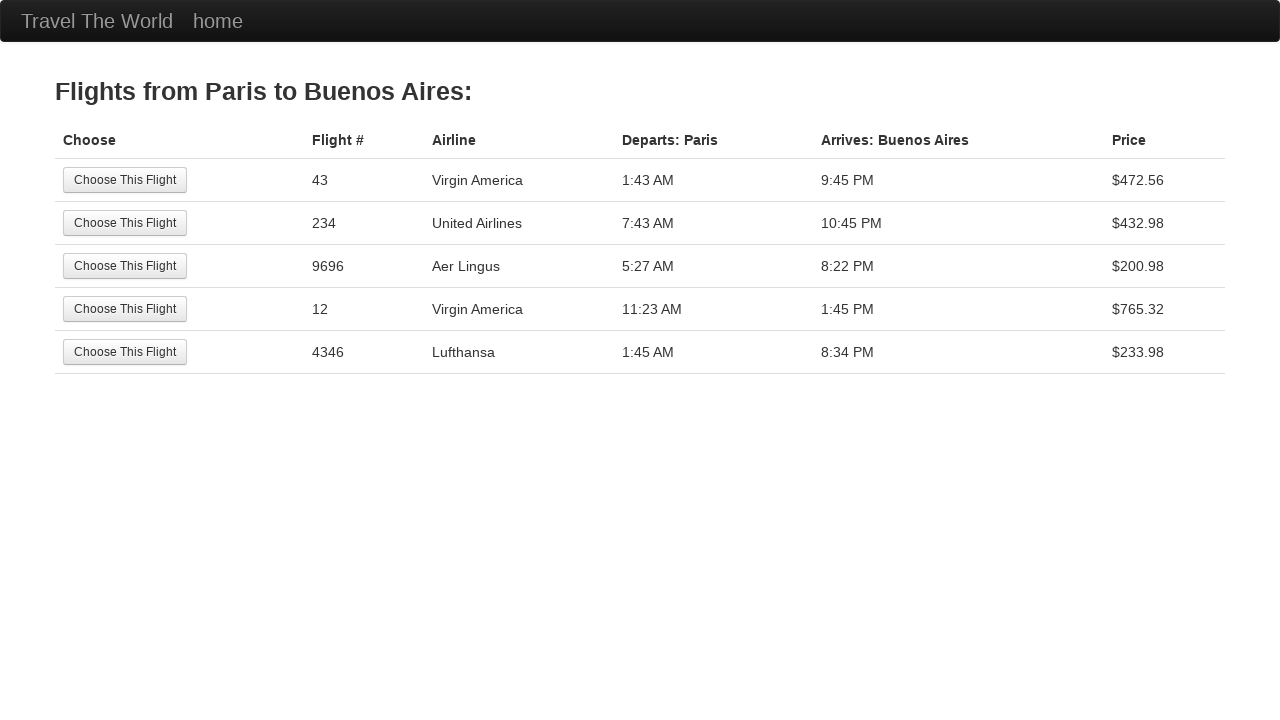

Verified reserve page title is correct
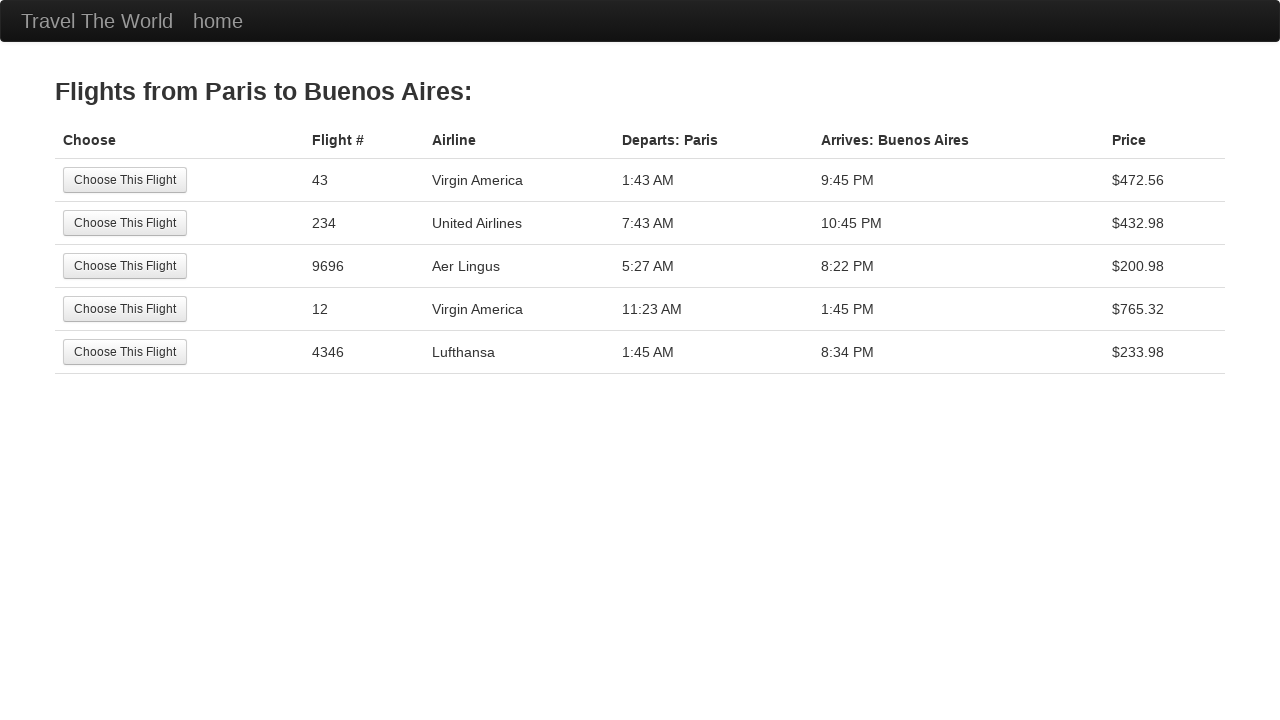

Selected United Airlines flight at (125, 223) on xpath=//td[.='United Airlines']/..//input[@value='Choose This Flight']
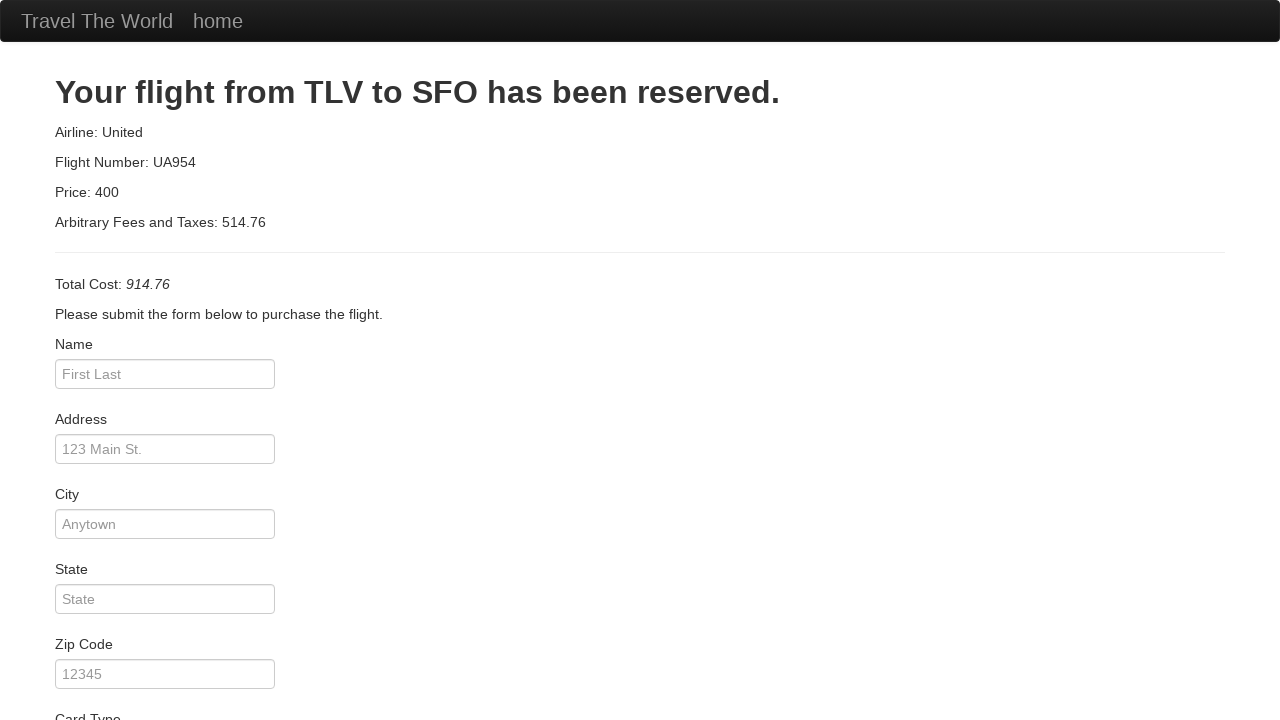

Purchase page loaded after flight selection
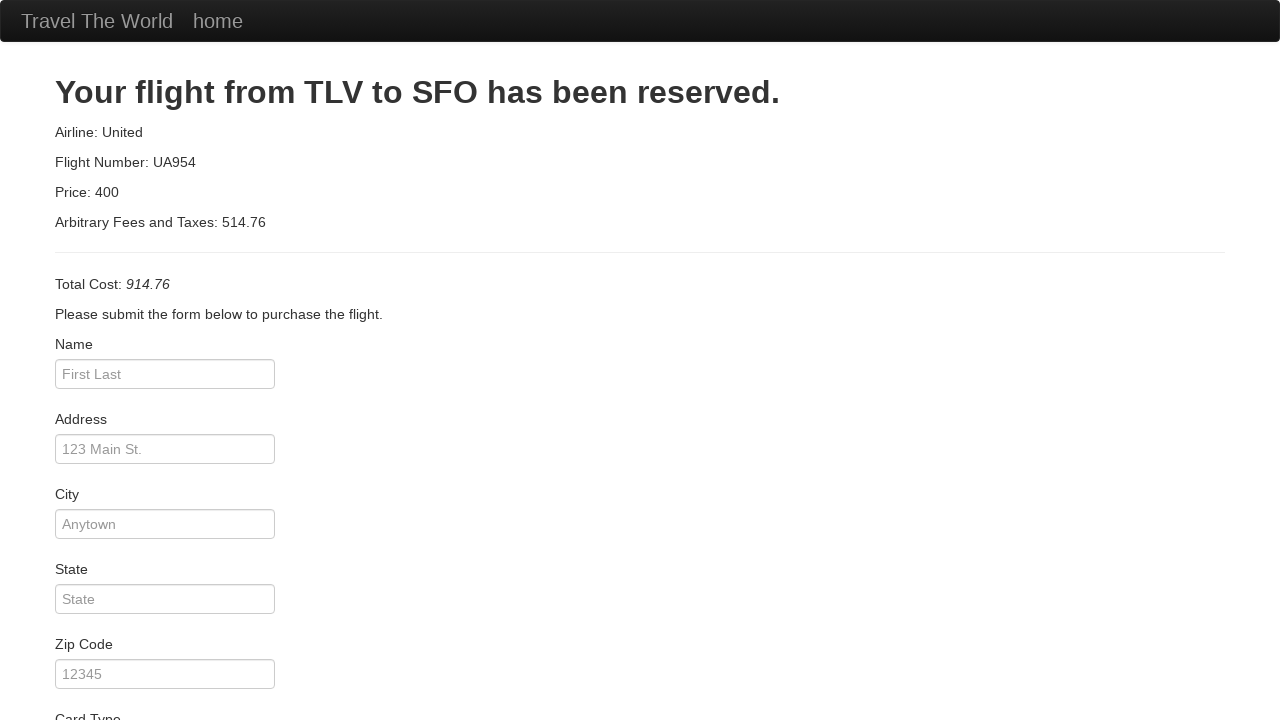

Verified purchase page title is correct
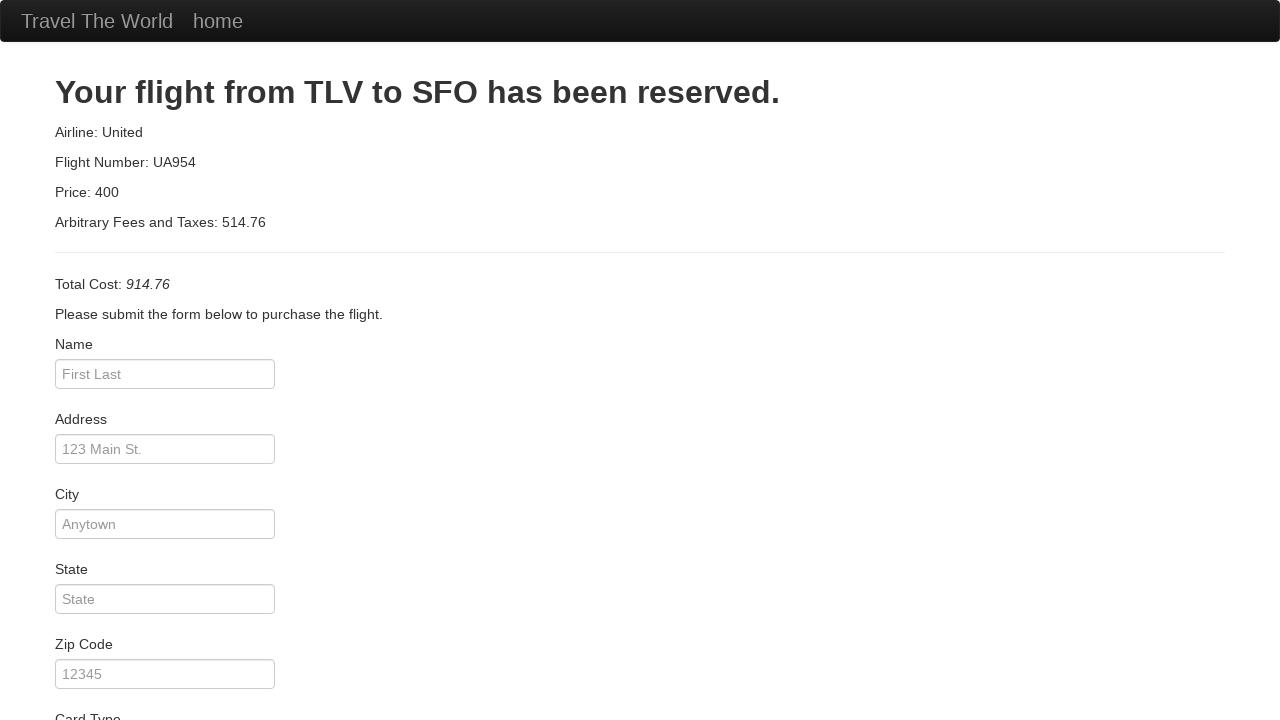

Filled in passenger name as 'Nithya Kalyani' on input[placeholder='First Last']
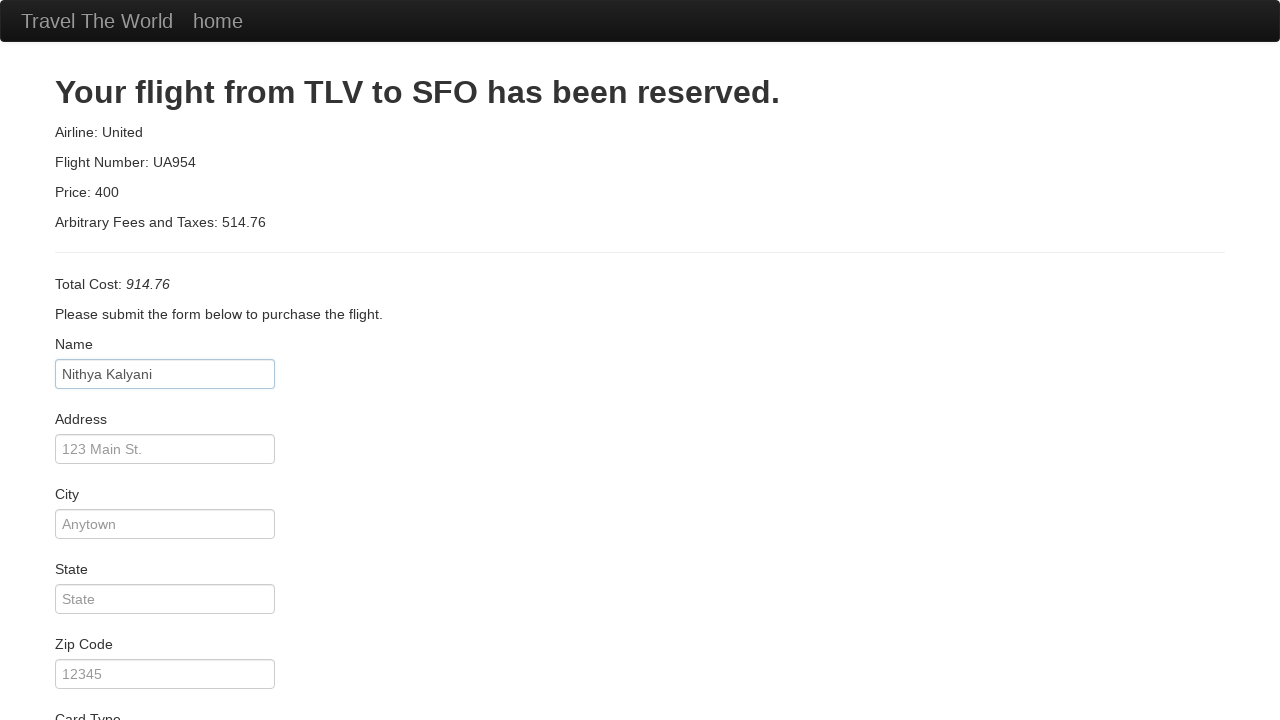

Filled in address as '#121 ABC Street' on input[placeholder='123 Main St.']
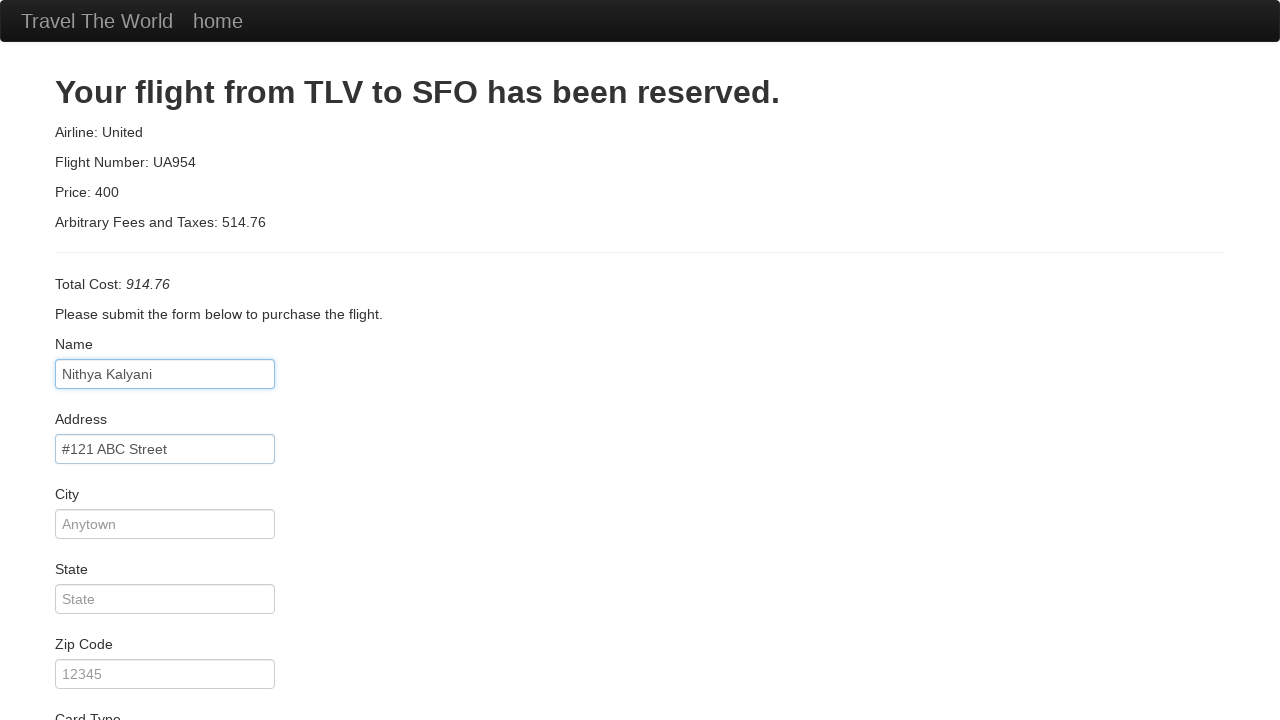

Filled in city as 'Chennai' on input[placeholder='Anytown']
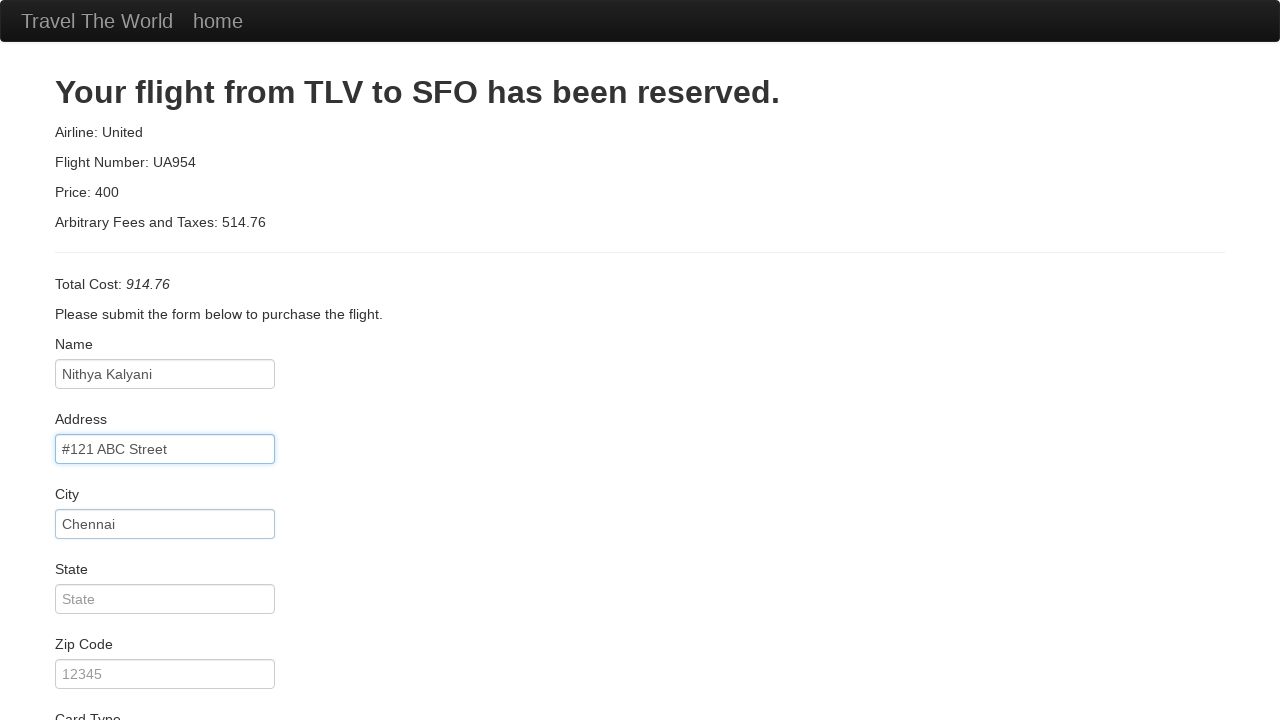

Filled in state as 'Tamilnadu' on input[placeholder='State']
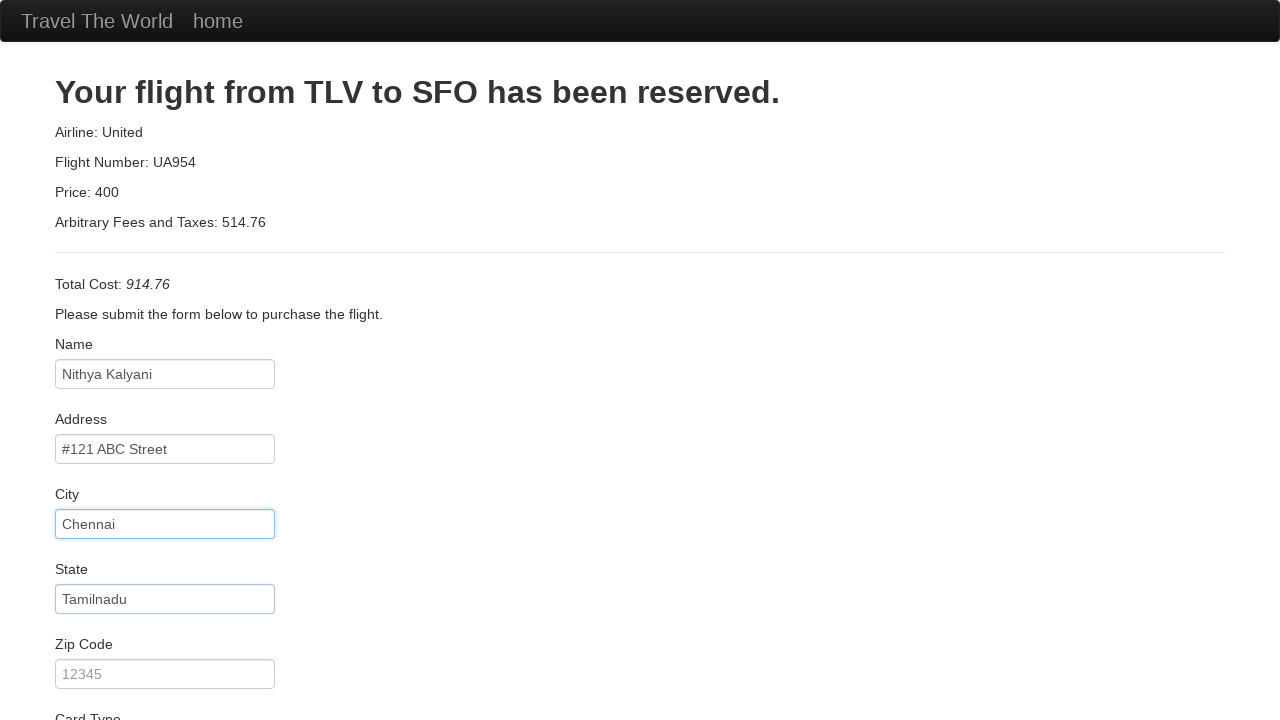

Filled in credit card number on input[placeholder='Credit Card Number']
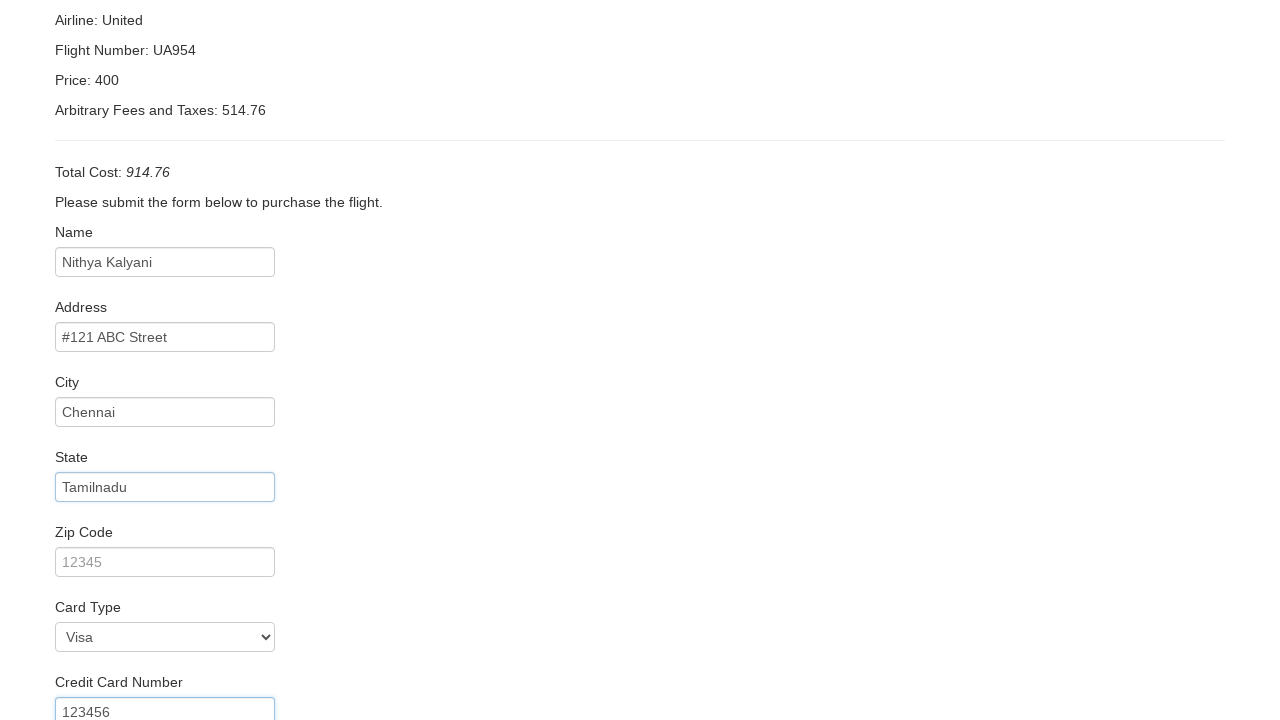

Filled in cardholder name as 'NITHYA KALAYANI' on input[placeholder='John Smith']
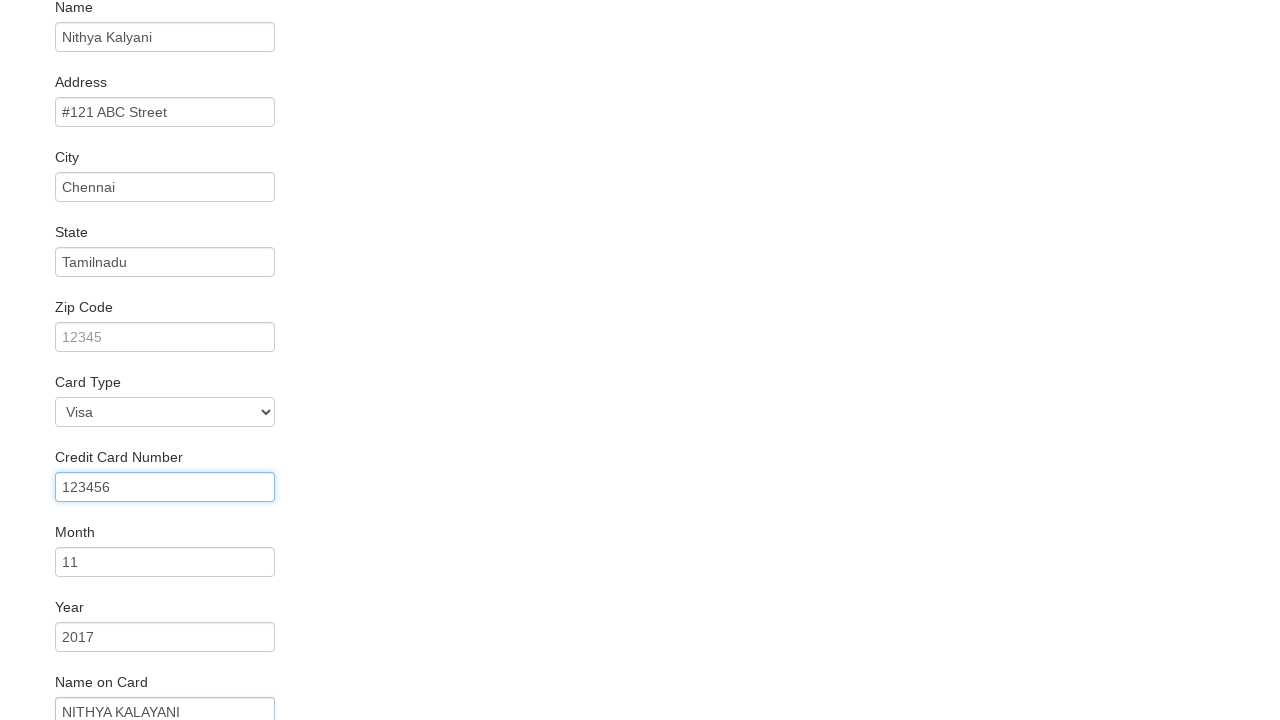

Checked 'Remember Me' checkbox at (62, 656) on #rememberMe
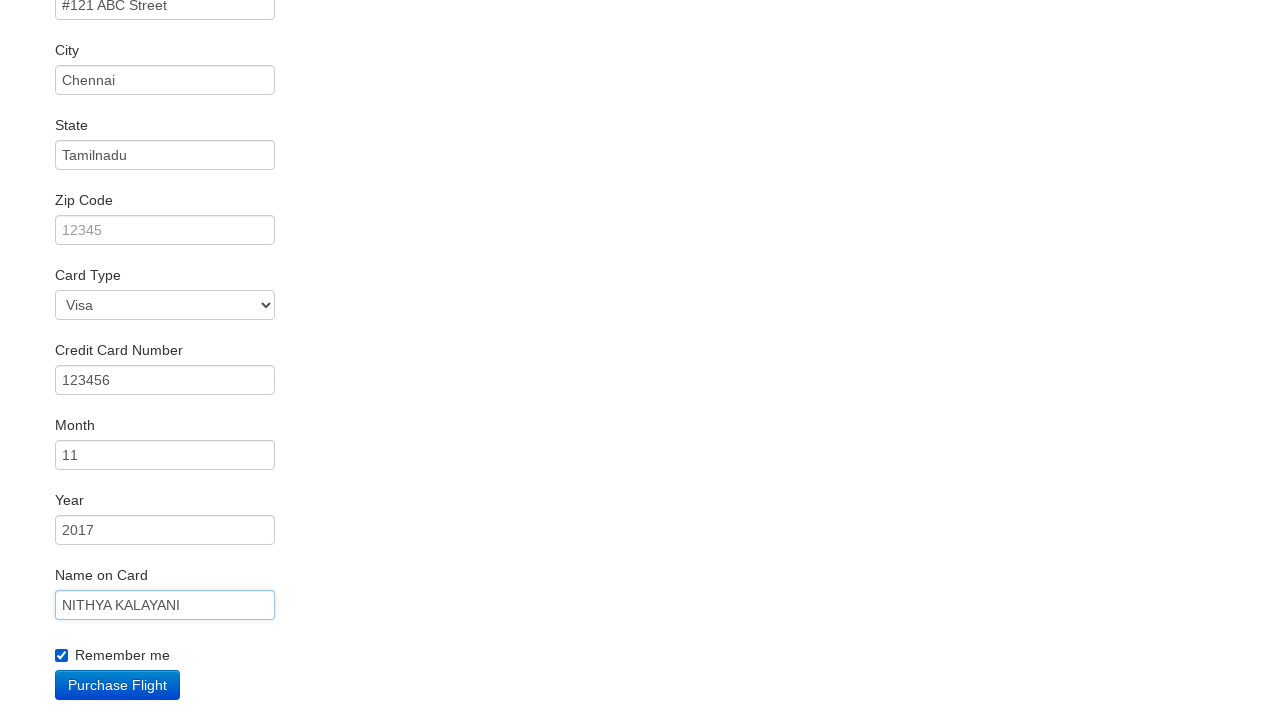

Clicked 'Purchase Flight' button to complete booking at (118, 685) on input[value='Purchase Flight']
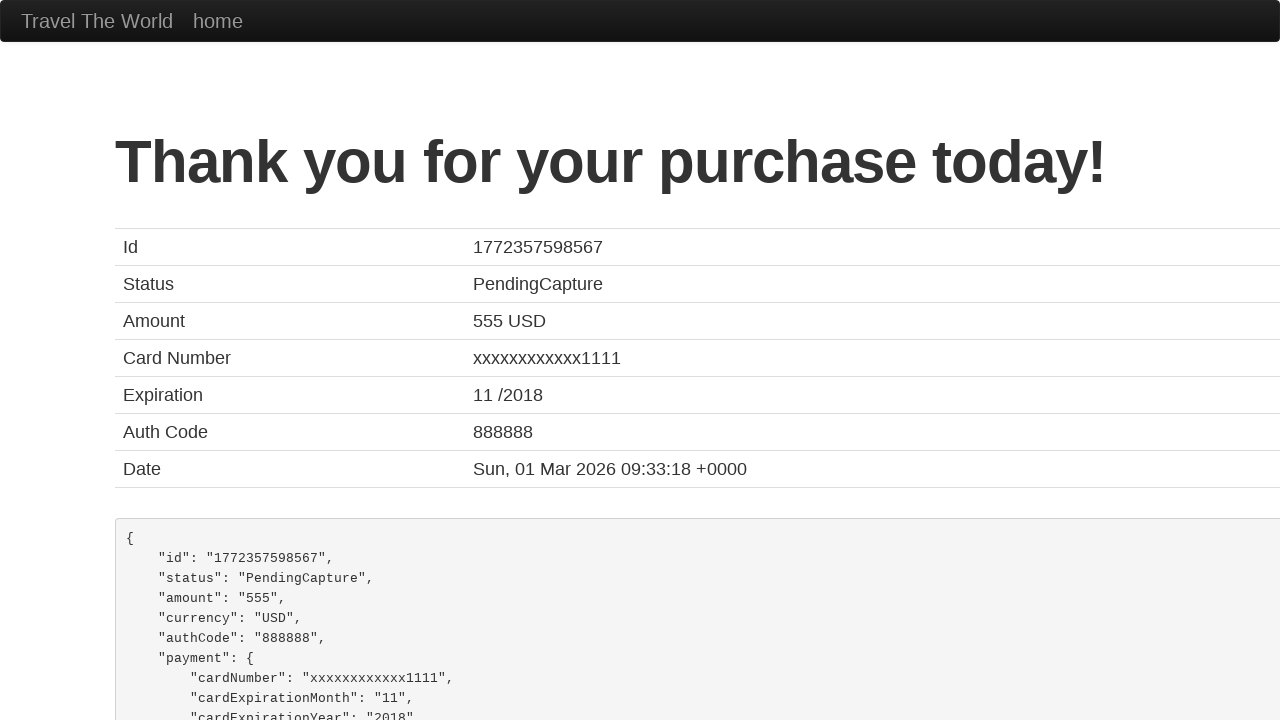

Confirmation page loaded with booking amount displayed
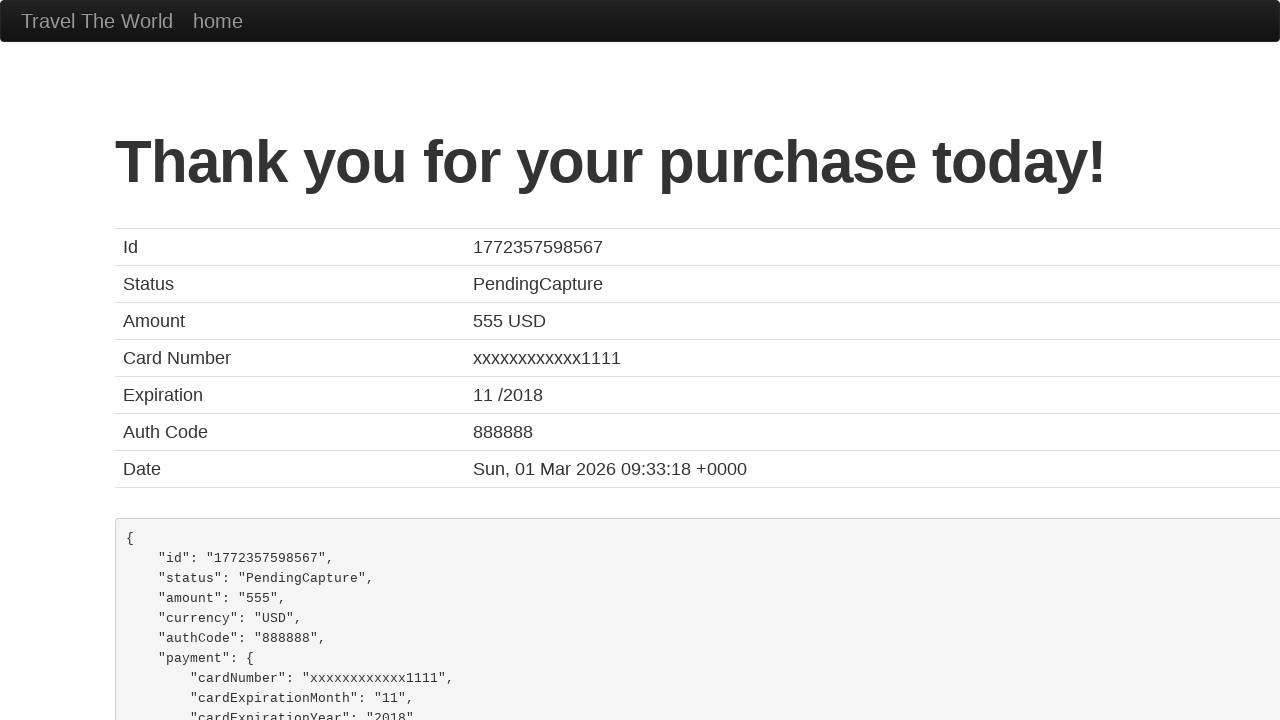

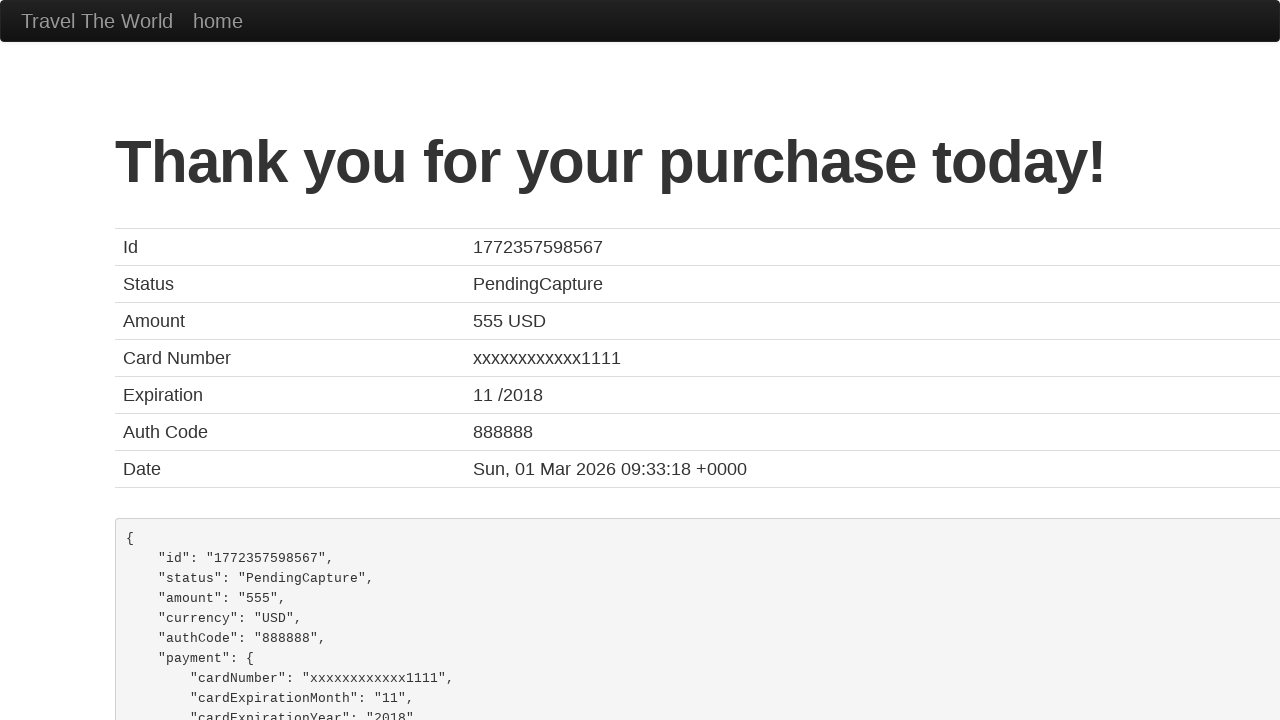